Tests table sorting functionality by clicking on column header, verifying the sort order, and navigating through pagination to find a specific item and retrieve its price

Starting URL: https://rahulshettyacademy.com/seleniumPractise/#/offers

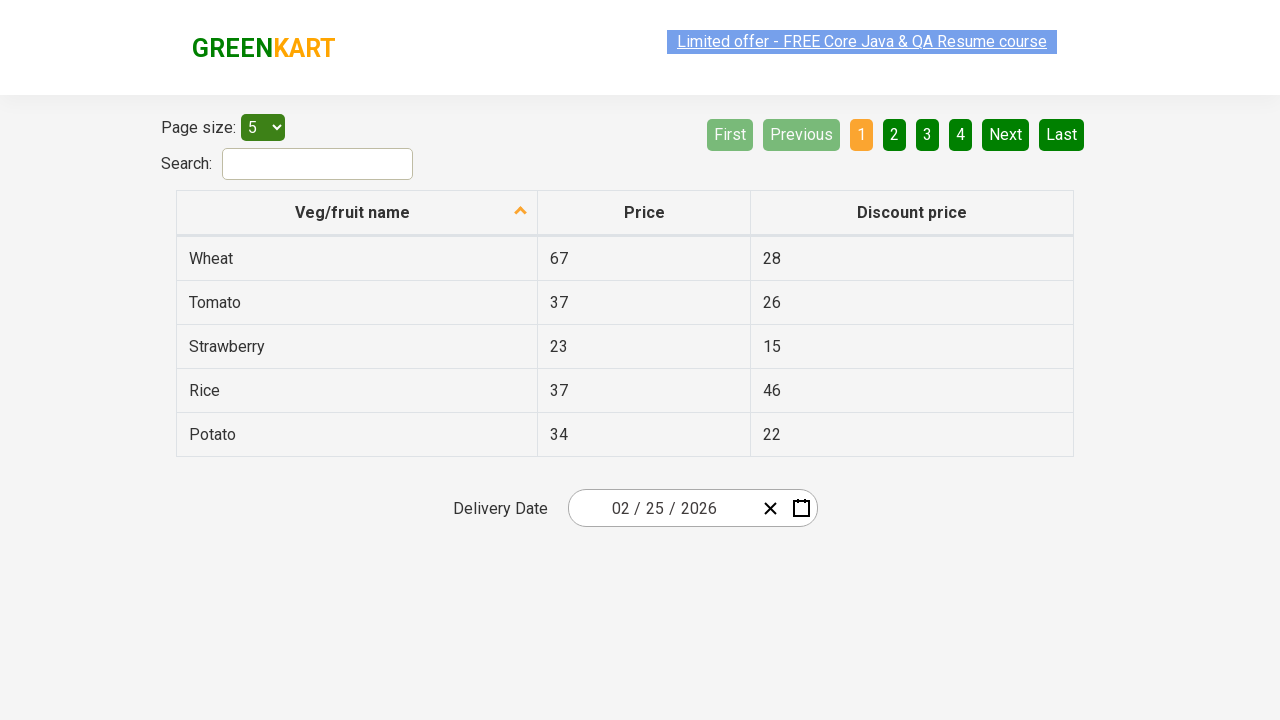

Clicked on Veg/fruit name column header to sort at (357, 213) on xpath=//th[contains(@aria-label, 'Veg/fruit name')]
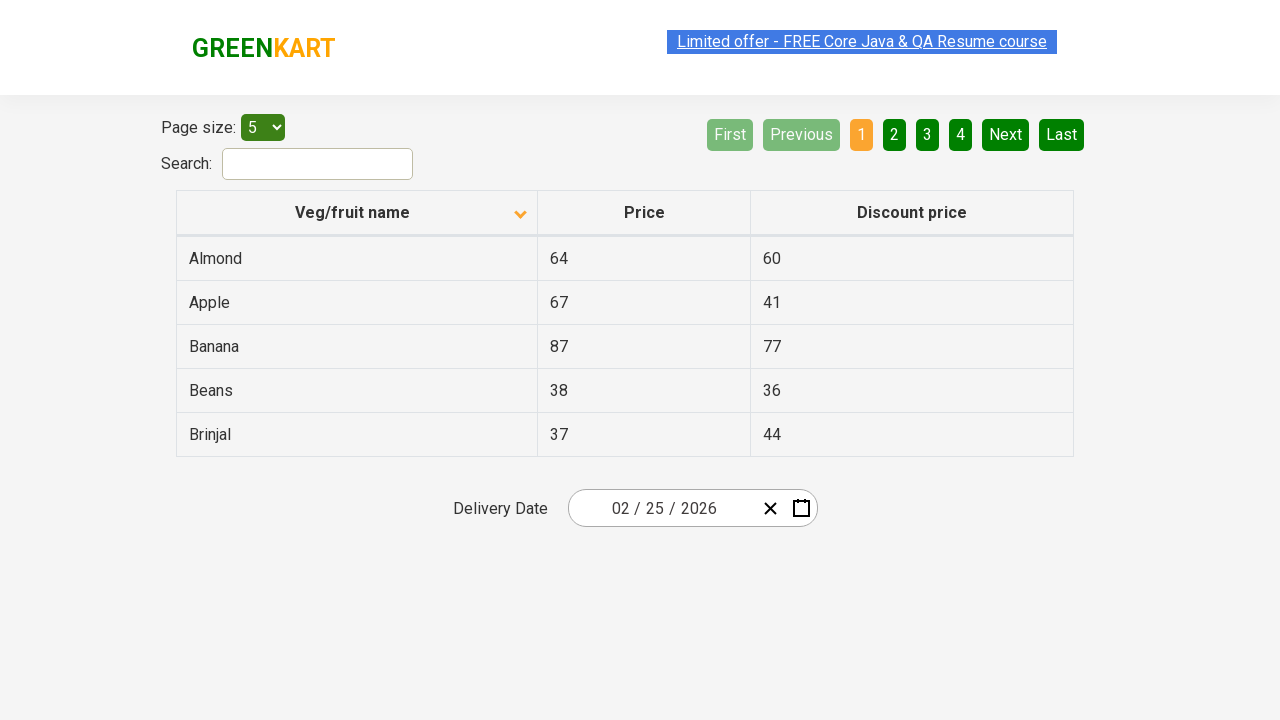

Table loaded with sorted items
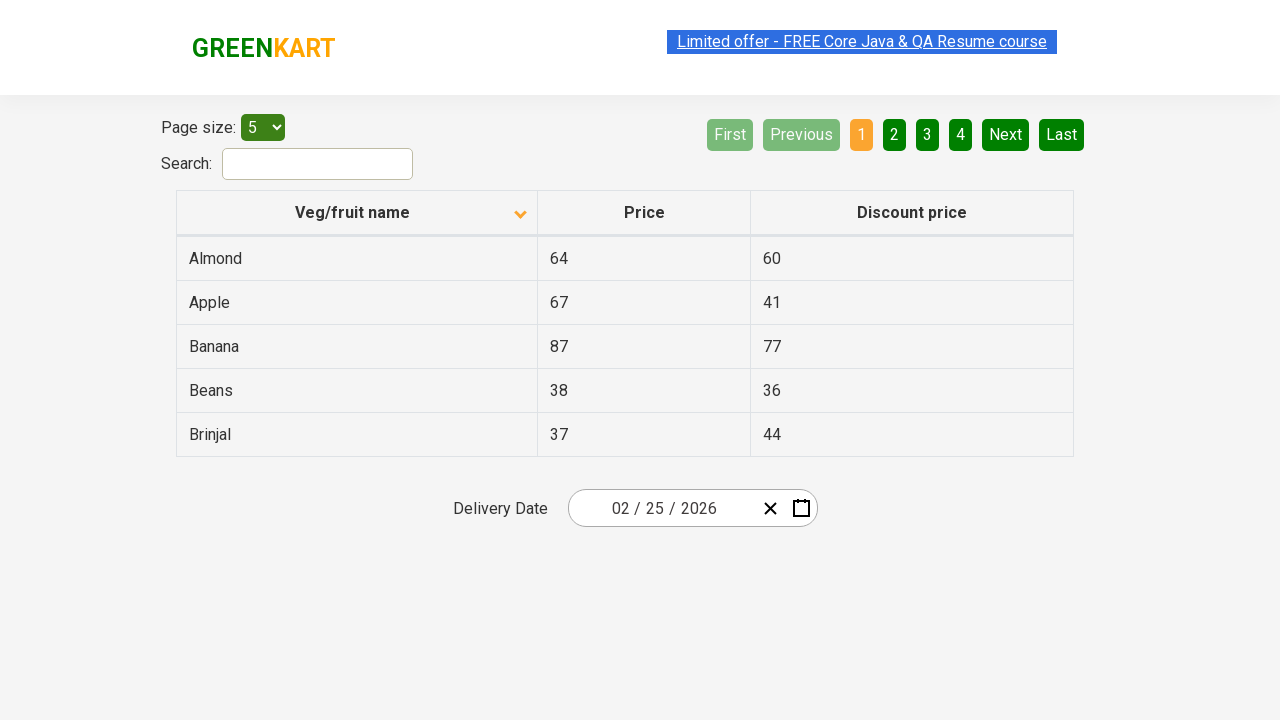

Retrieved all items from first column: 5 items found
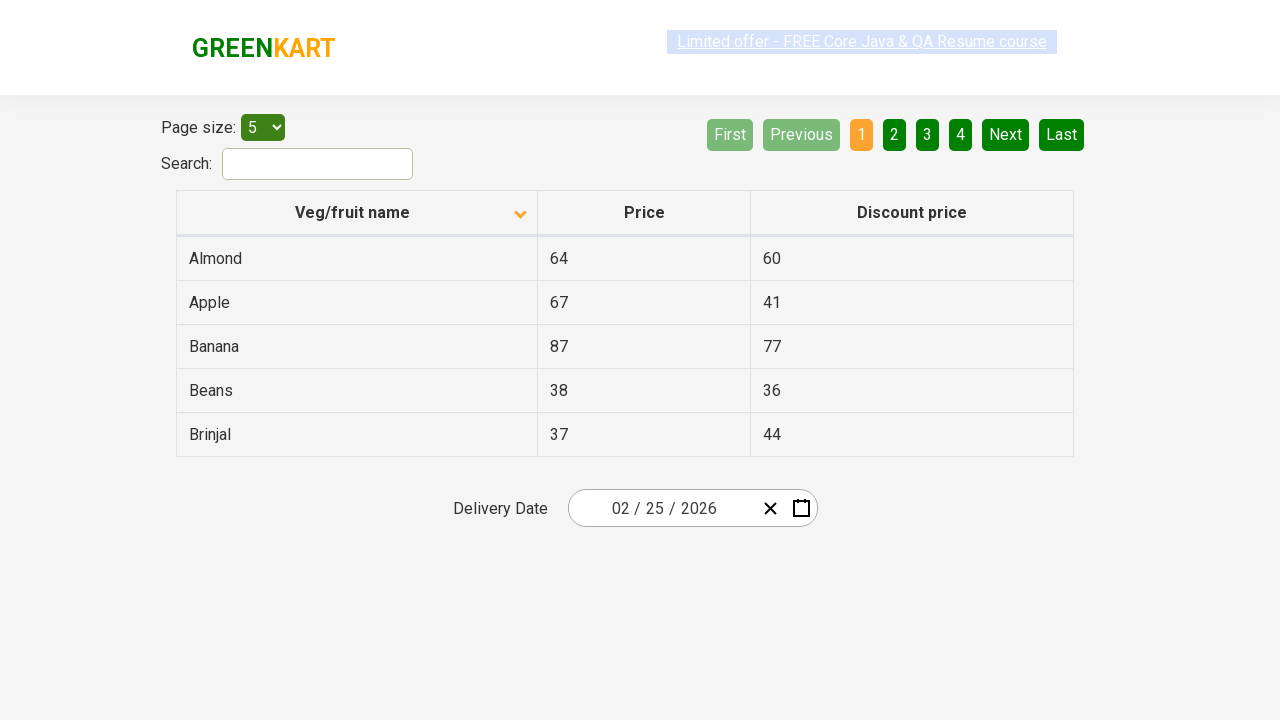

Verified that table items are properly sorted alphabetically
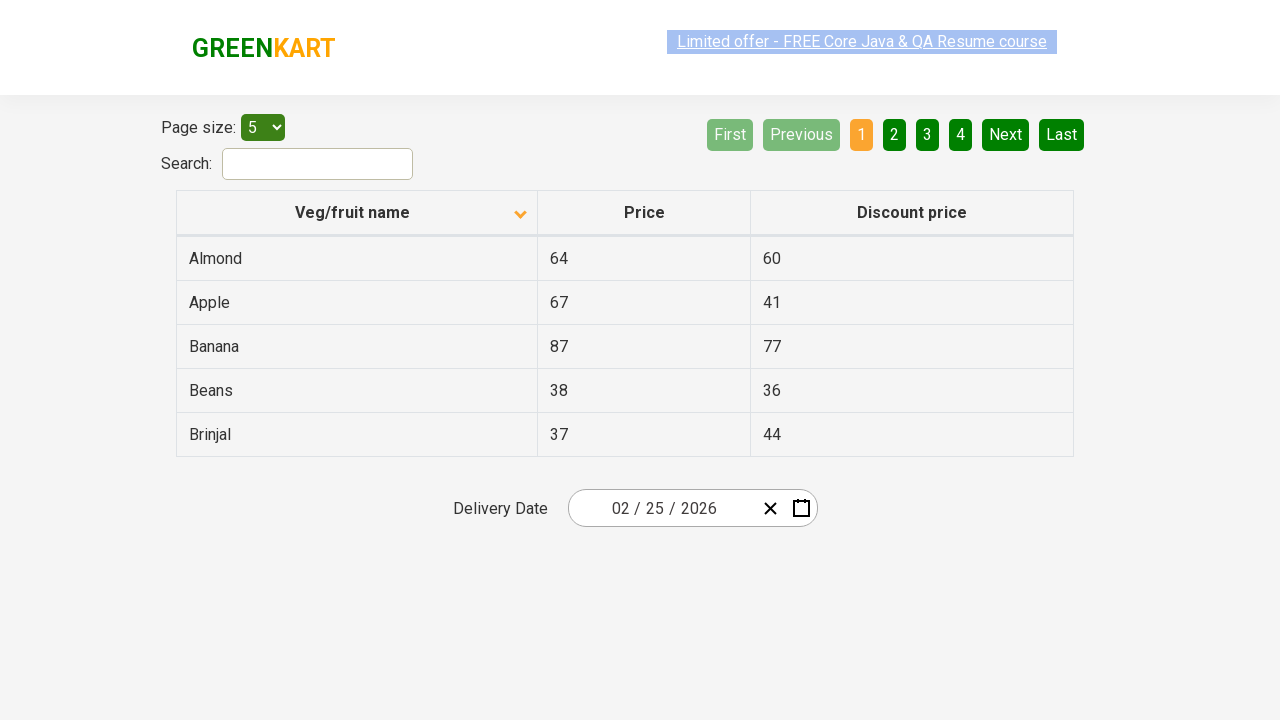

Rice not found on current page, clicked Next to navigate to next page at (1006, 134) on [aria-label='Next']
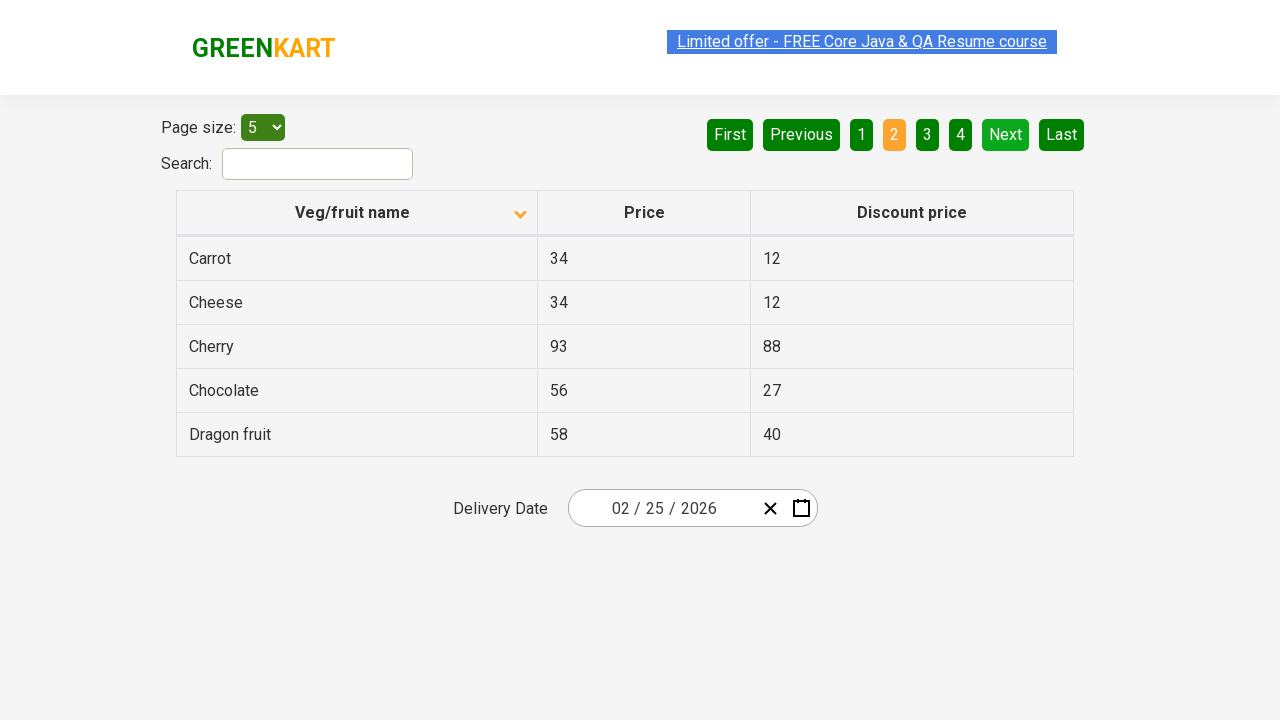

Waited for next page to load
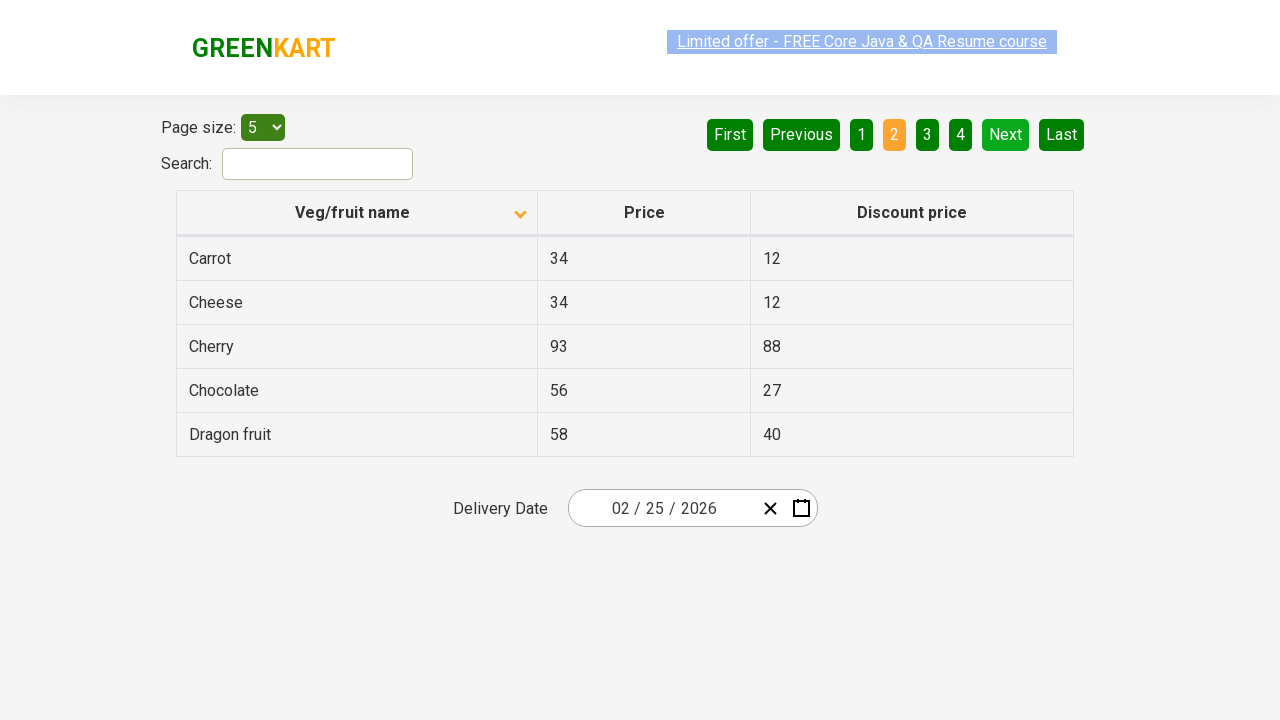

Rice not found on current page, clicked Next to navigate to next page at (1006, 134) on [aria-label='Next']
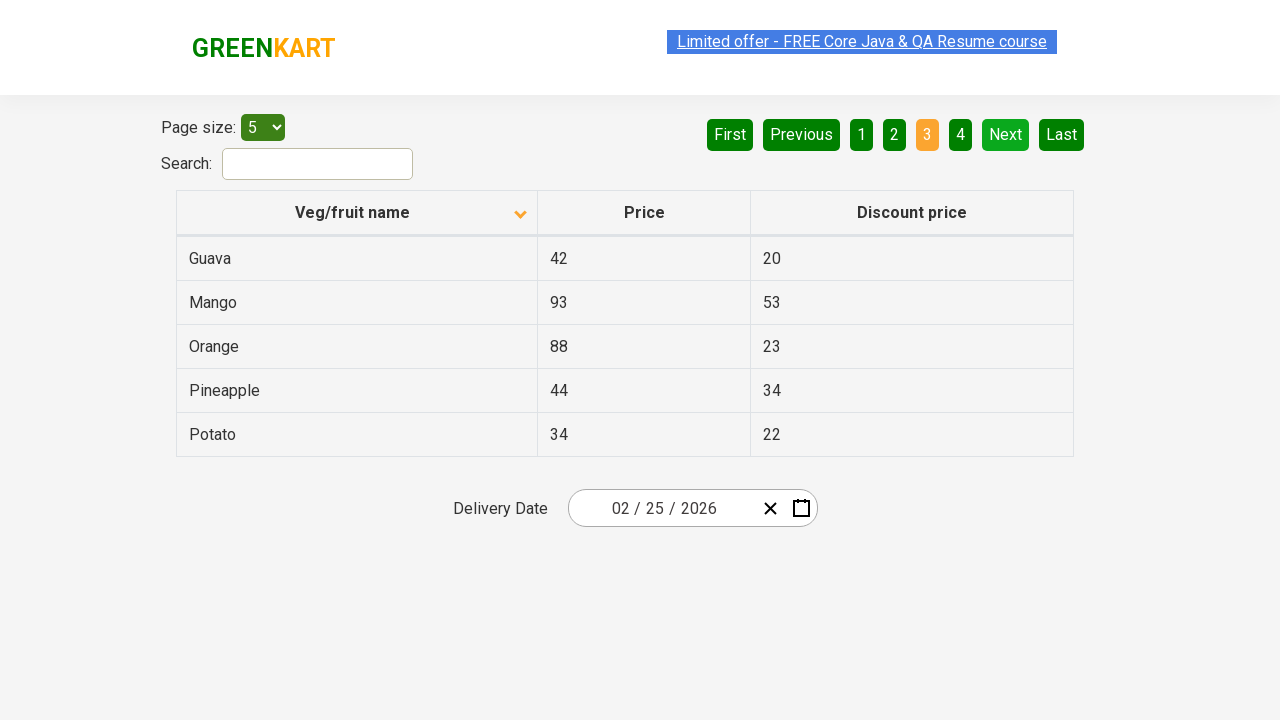

Waited for next page to load
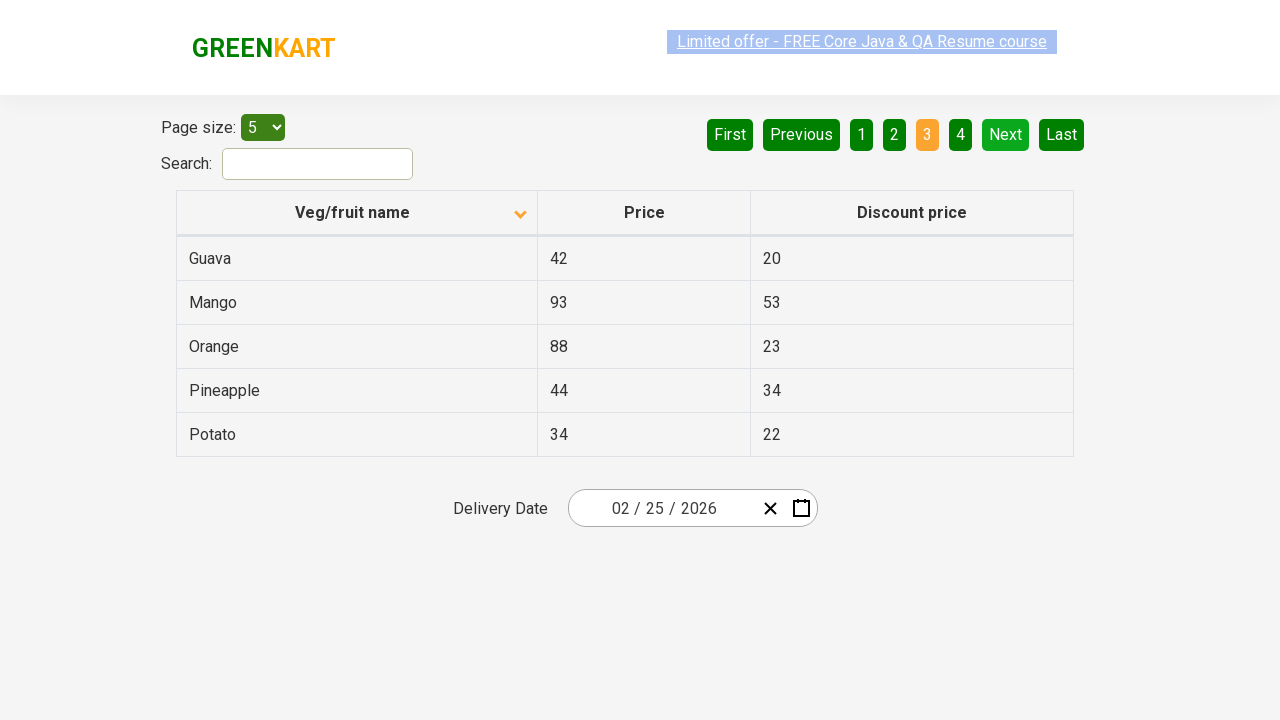

Rice not found on current page, clicked Next to navigate to next page at (1006, 134) on [aria-label='Next']
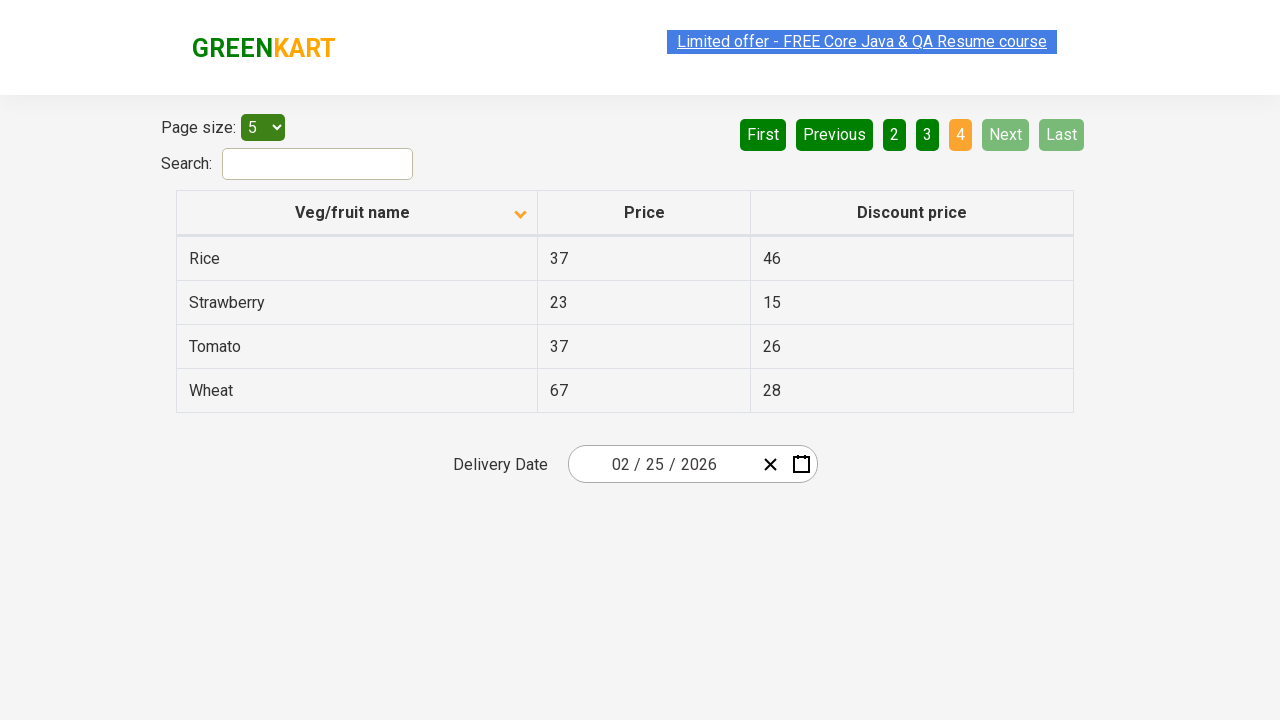

Waited for next page to load
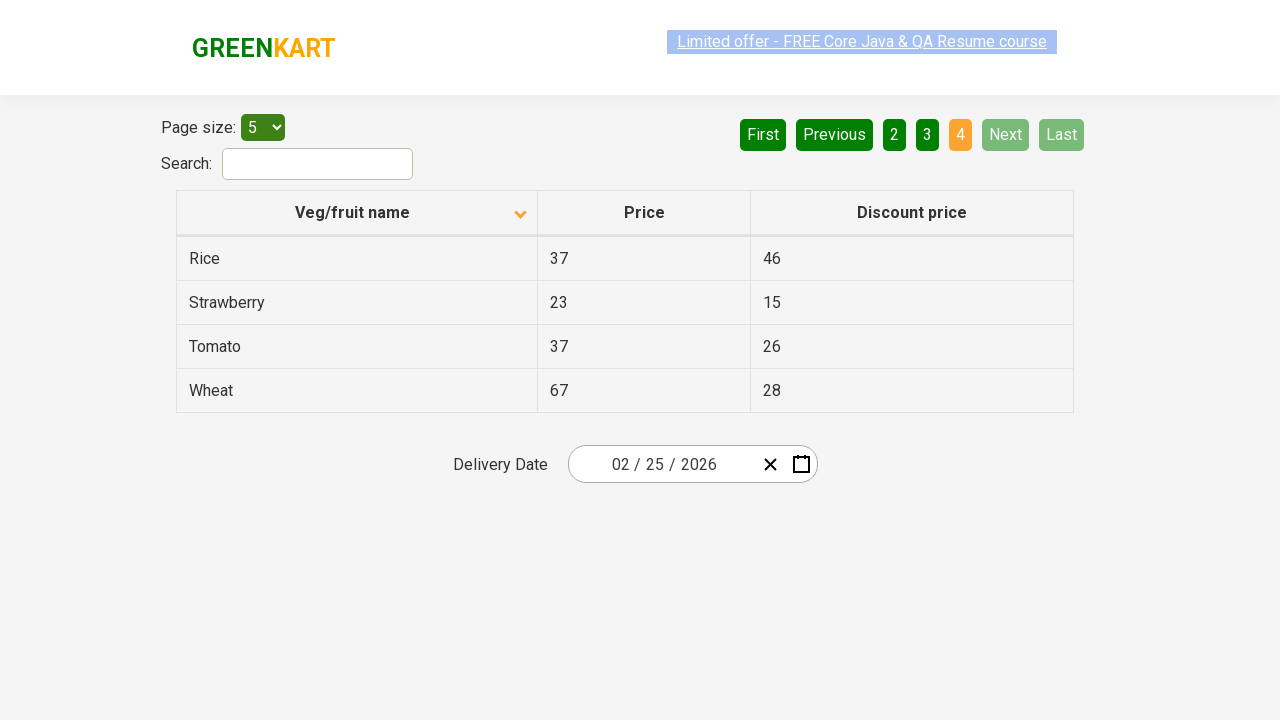

Found Rice item on current page with price: 37
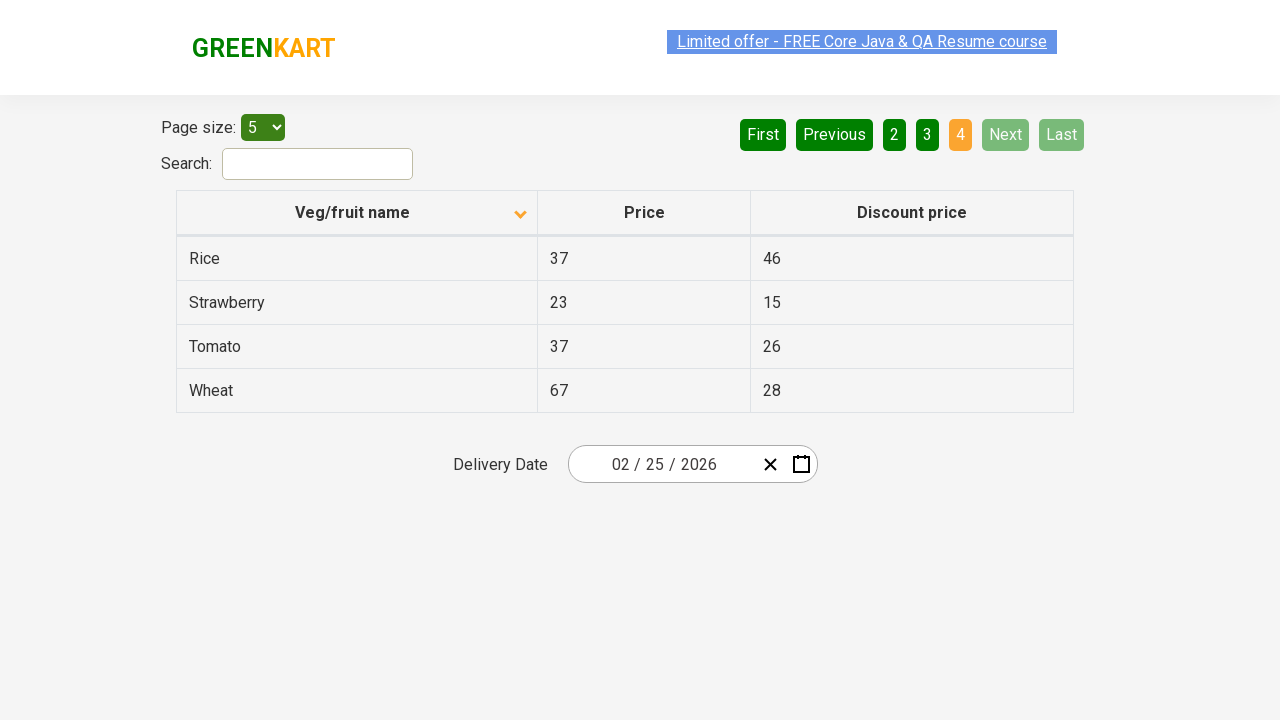

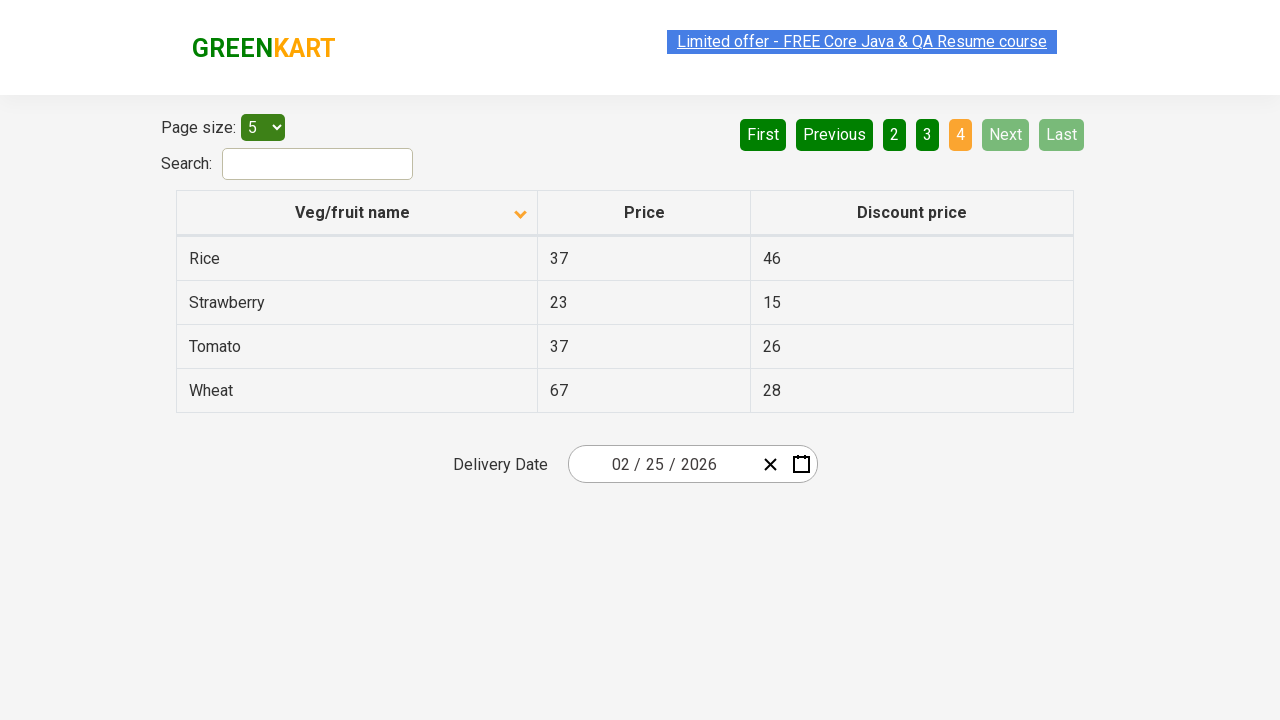